Tests the greet-a-cat page with a specific cat name in the URL

Starting URL: https://cs1632.appspot.com

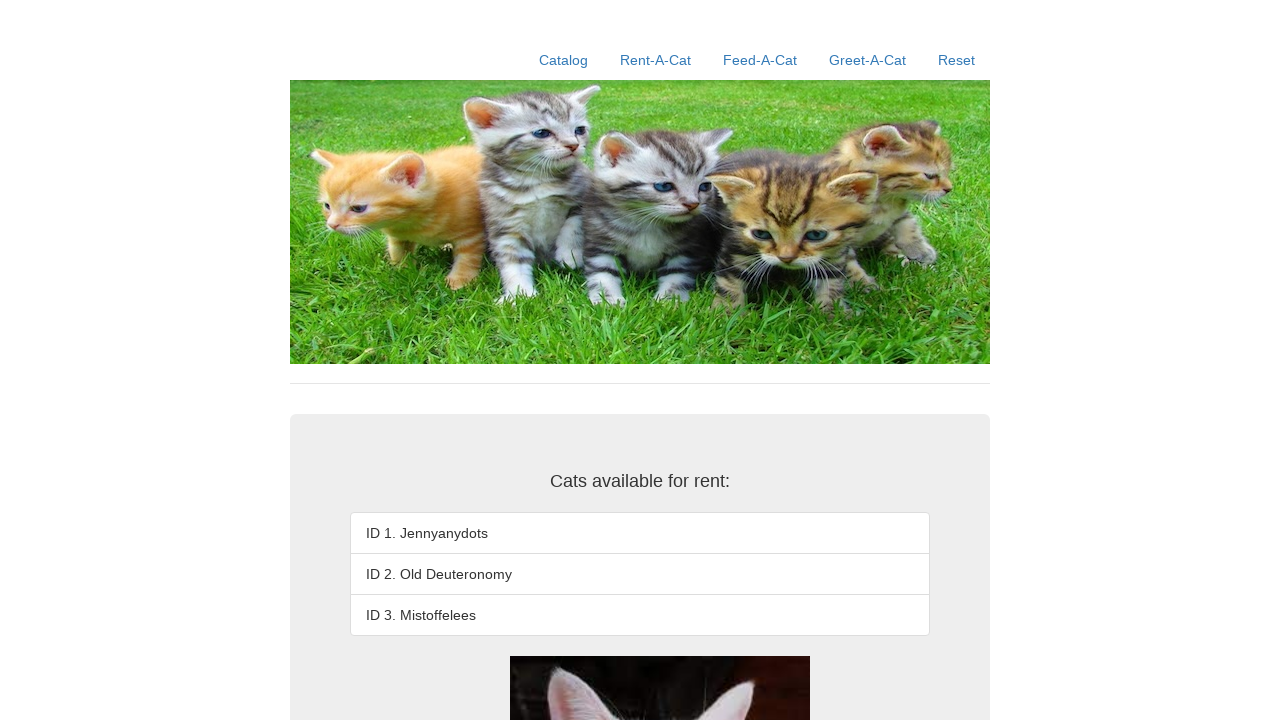

Set cookies to reset state for test
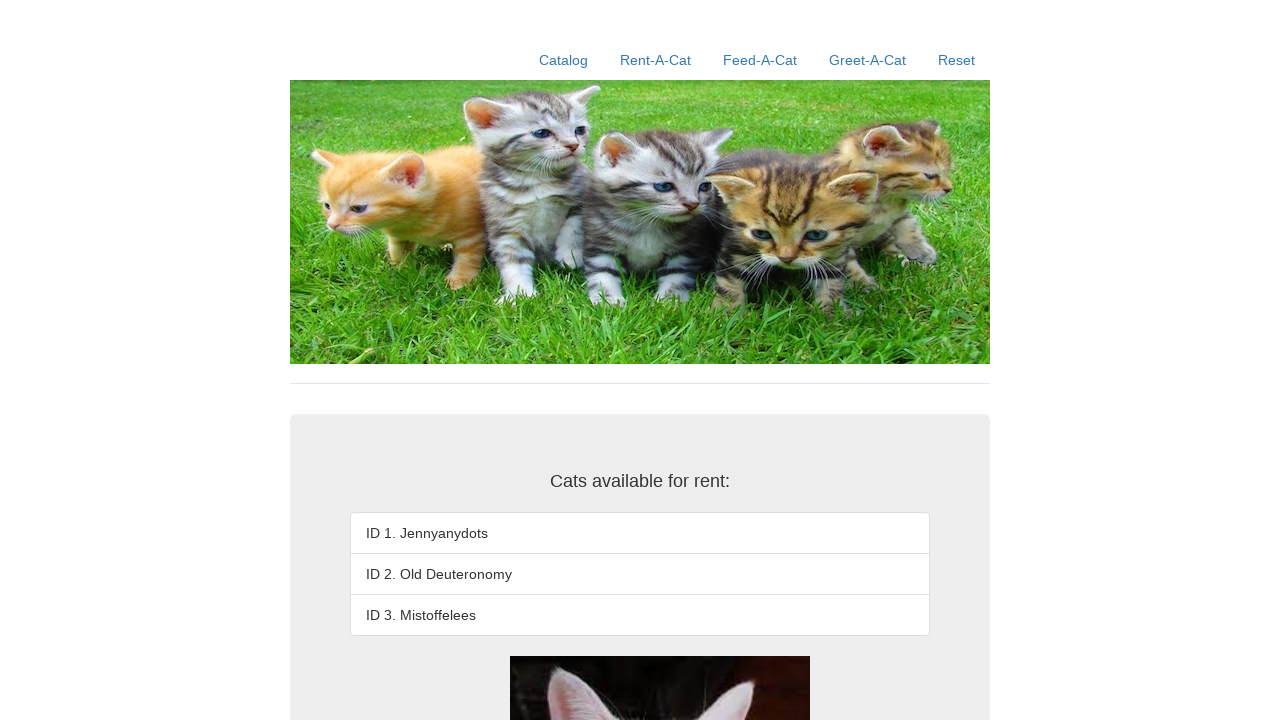

Navigated to greet-a-cat page with cat name 'Jennyanydots'
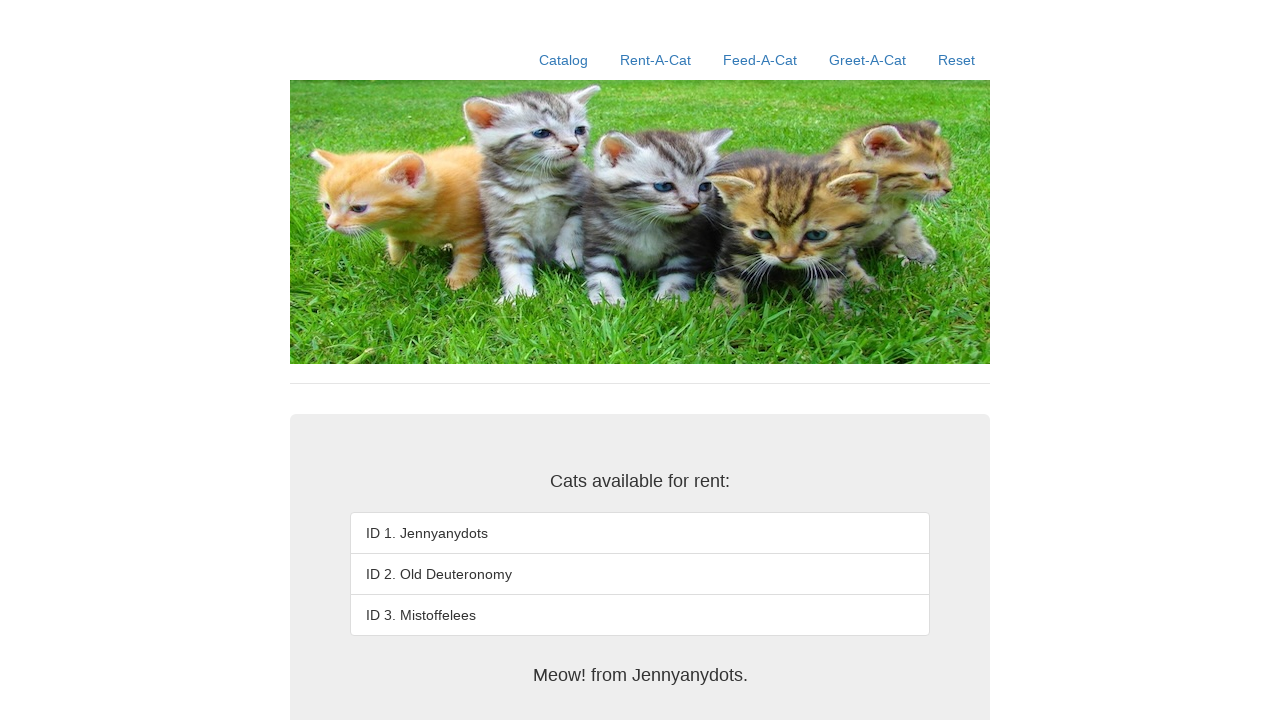

Verified greeting message displays 'Meow! from Jennyanydots.'
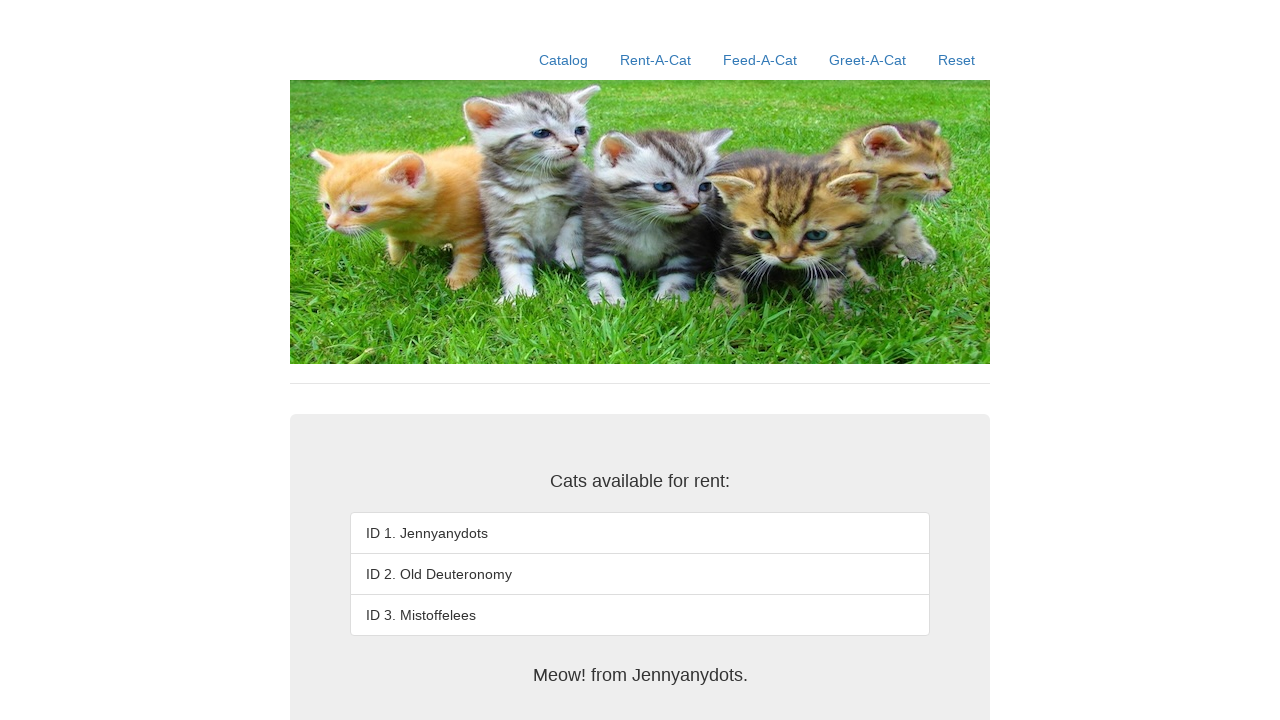

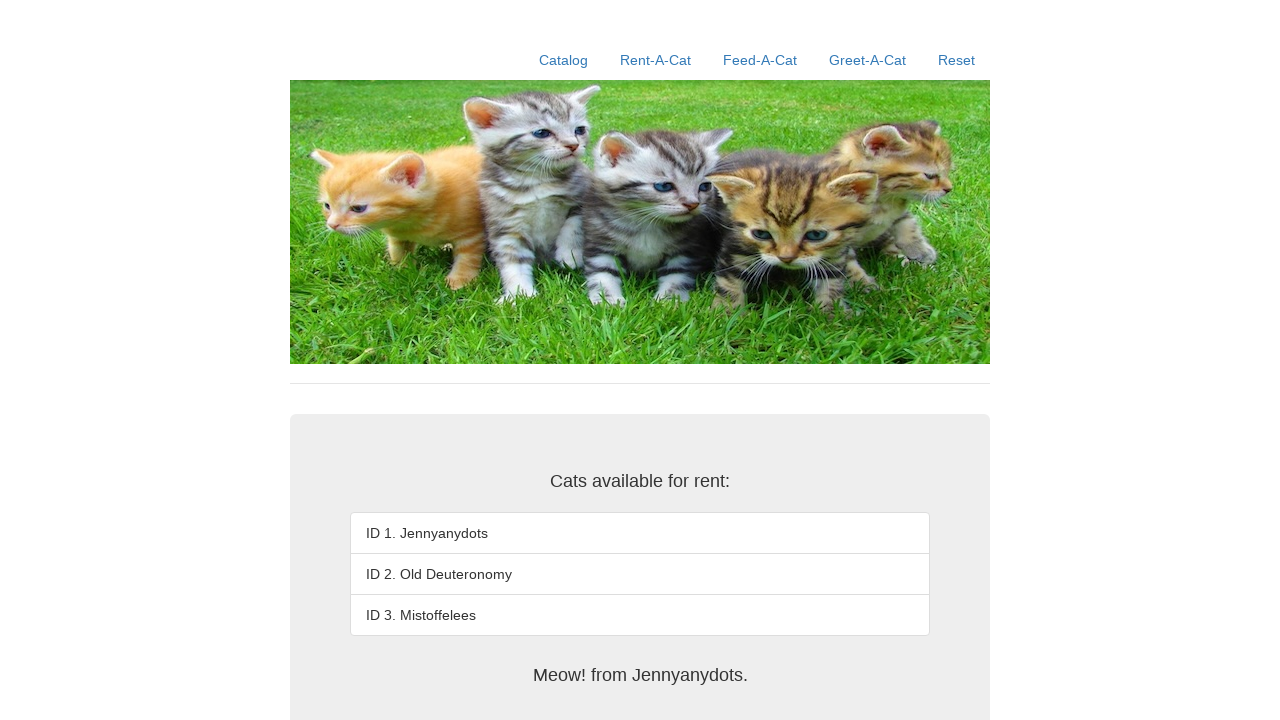